Tests a prompt dialog by clicking a button, entering text into the prompt, accepting it, and verifying the entered text appears on the page

Starting URL: https://demoqa.com/alerts

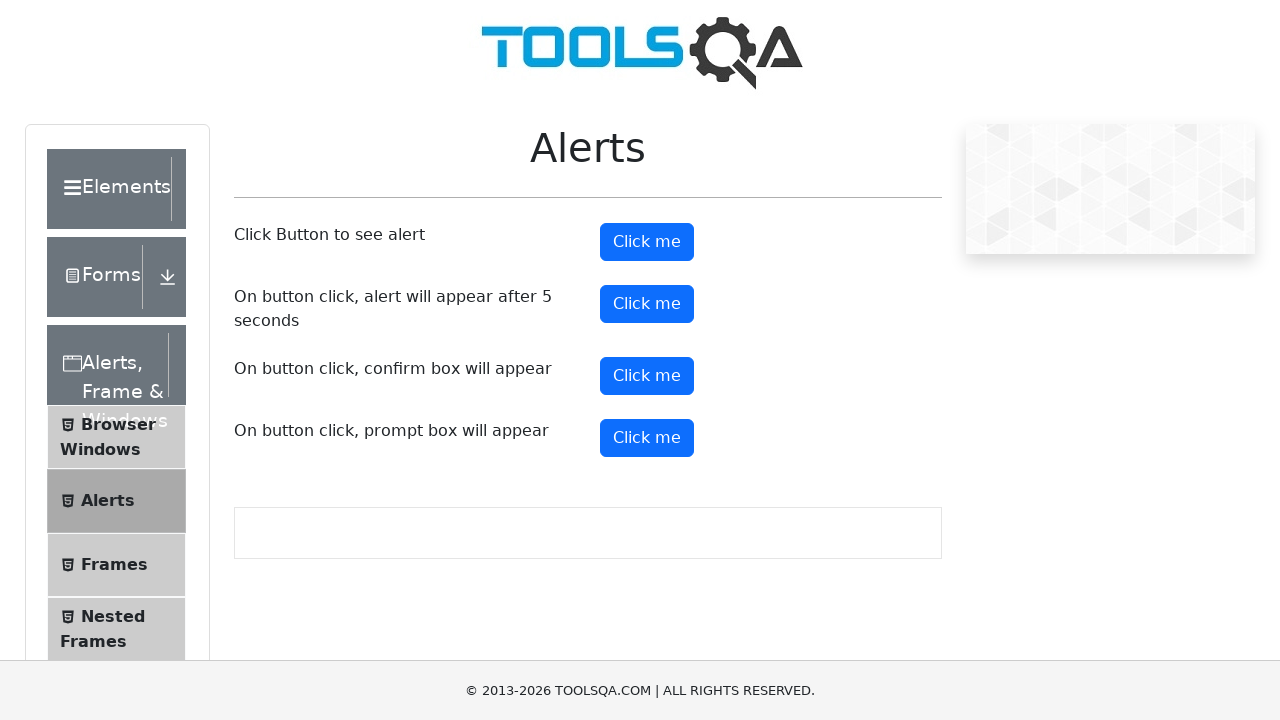

Set up dialog handler to accept prompt with text 'Alyara'
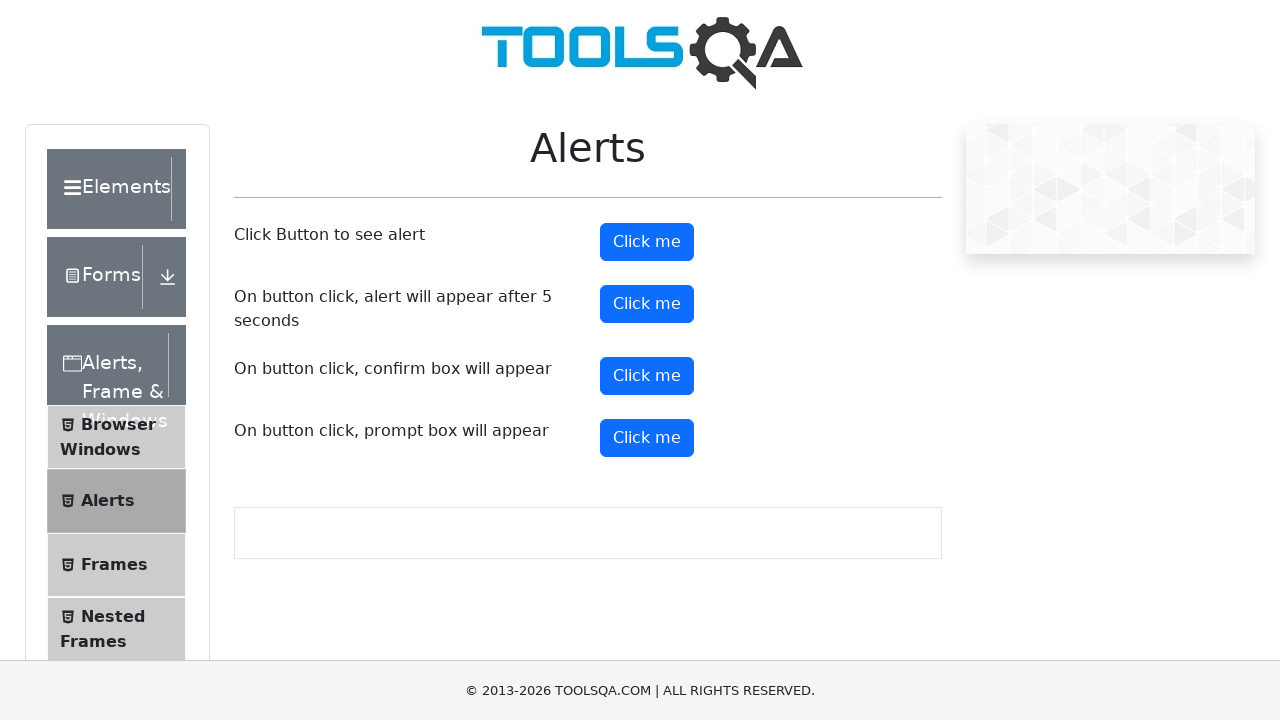

Scrolled prompt button into view
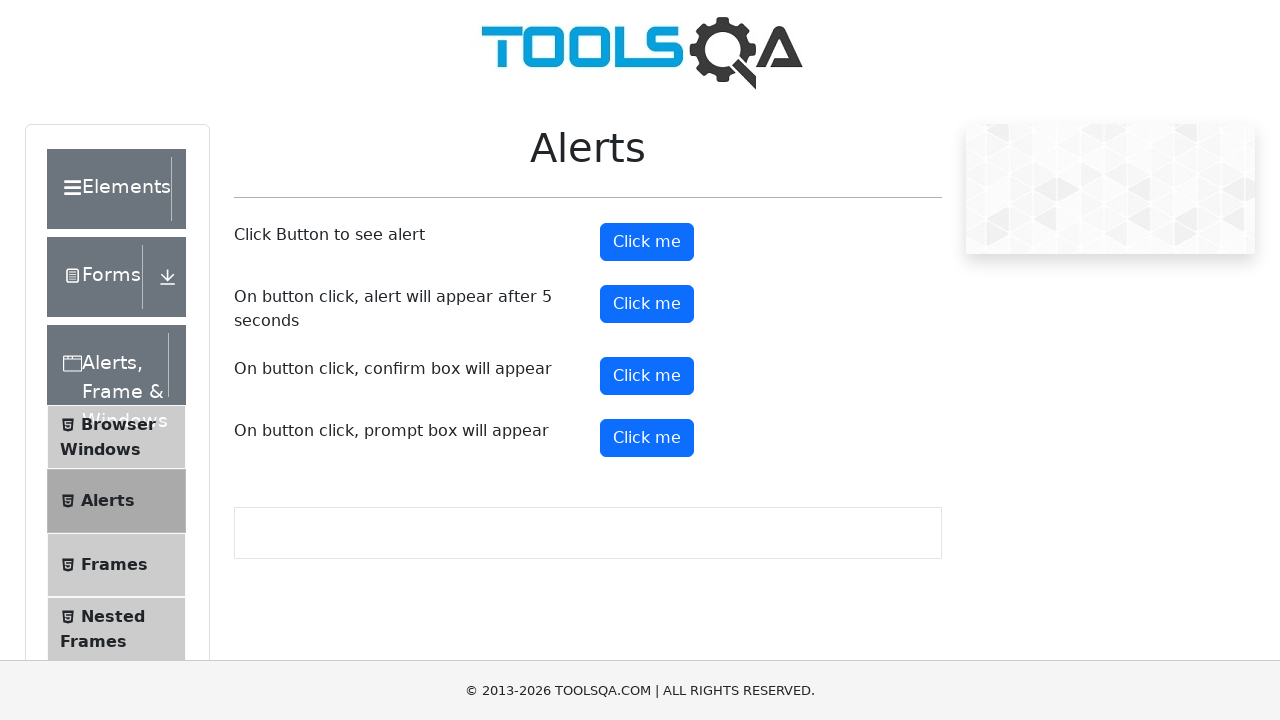

Clicked prompt button to open dialog at (647, 438) on #promtButton
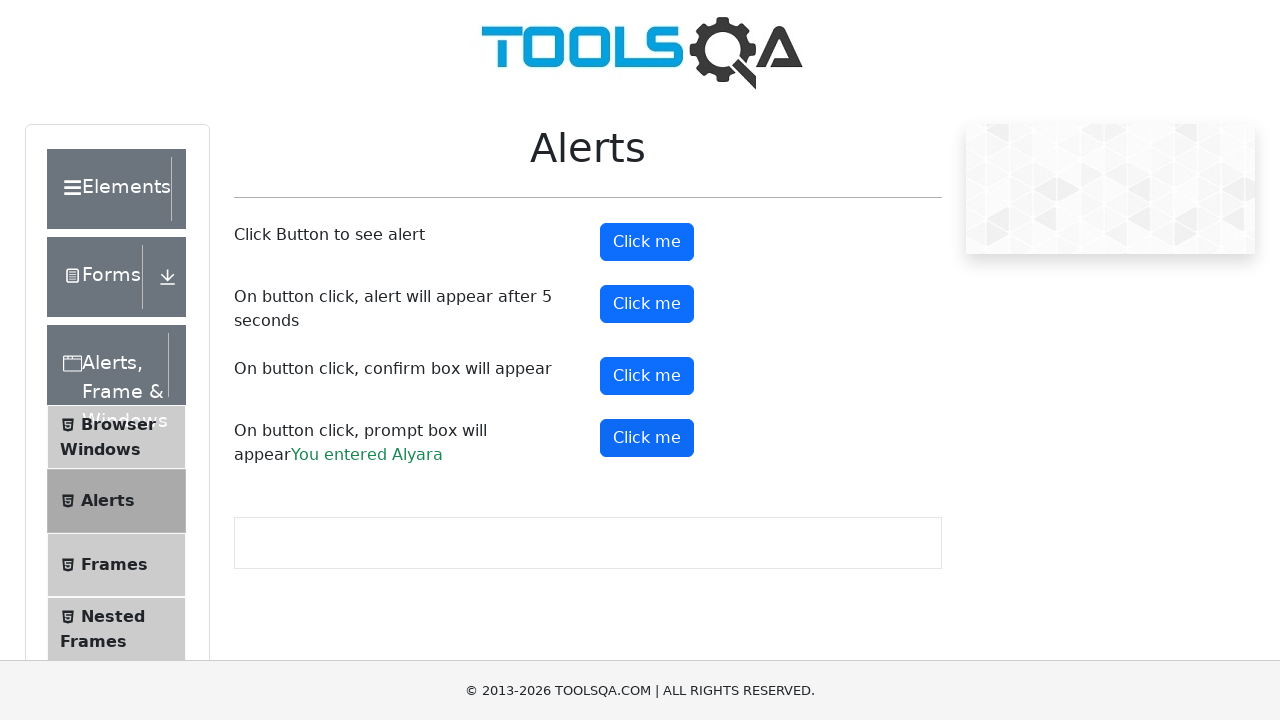

Prompt result element appeared on page
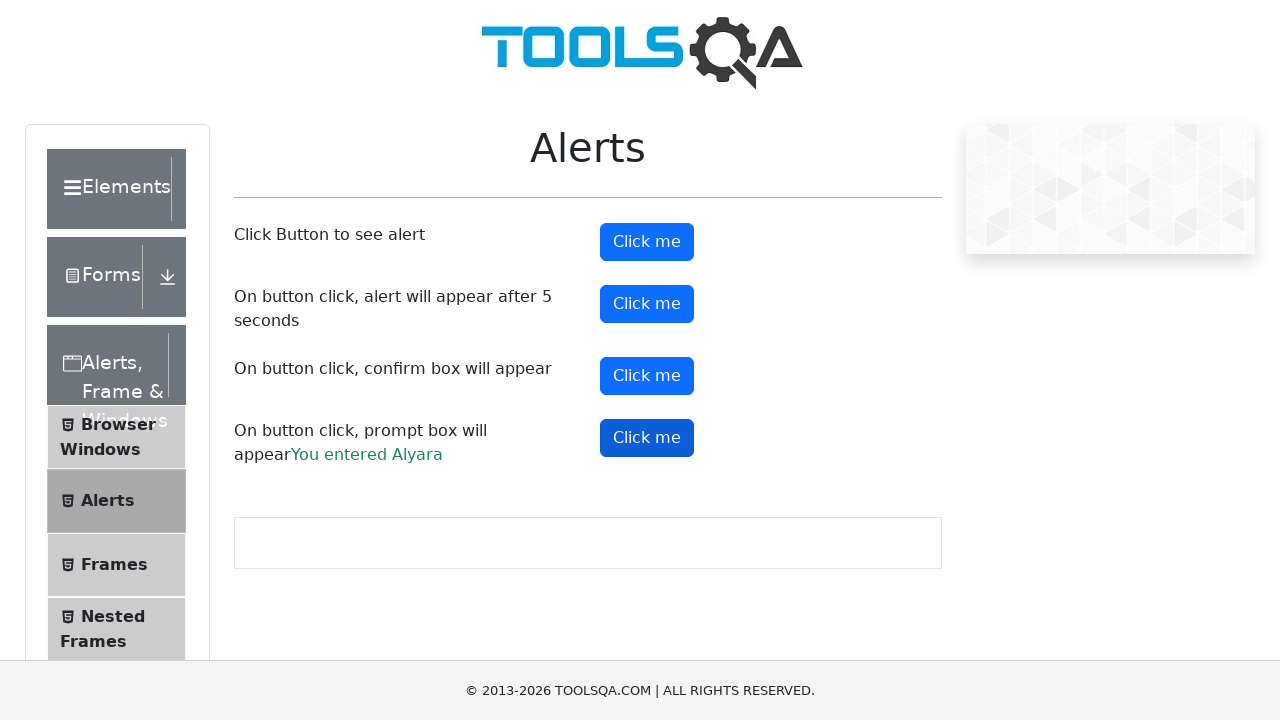

Set up dialog handler to dismiss prompt
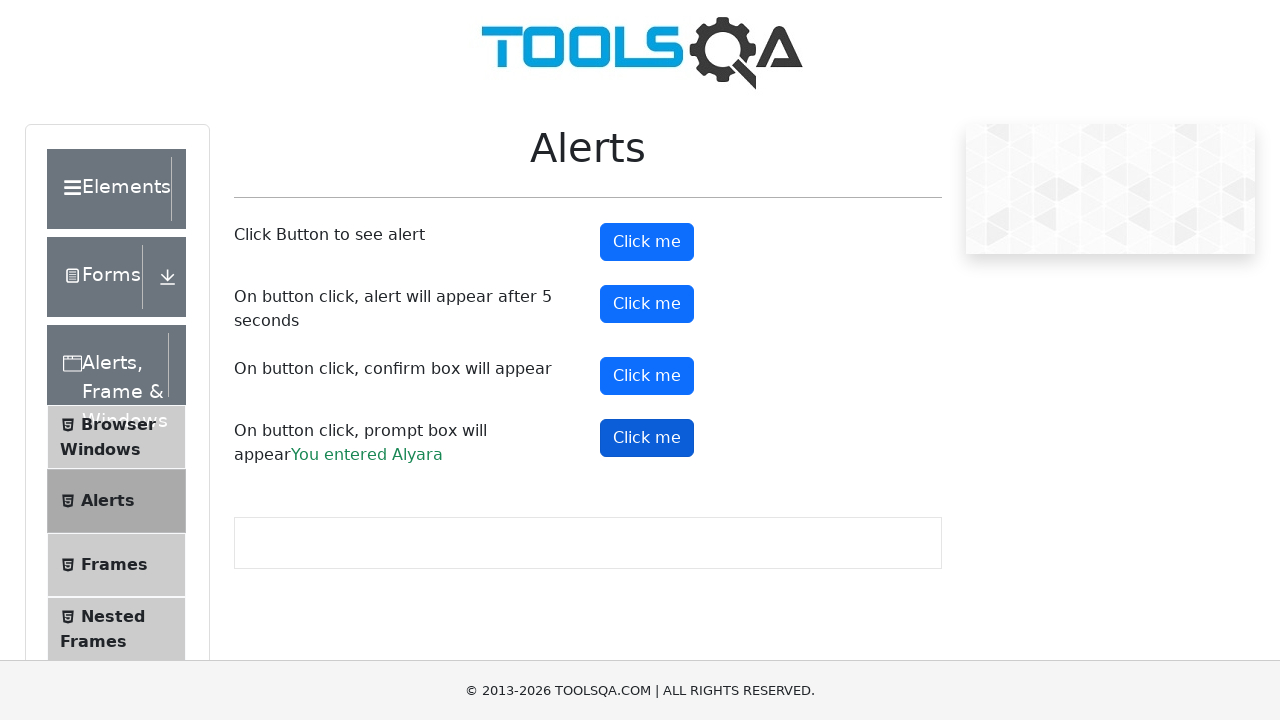

Clicked prompt button again to open second dialog at (647, 438) on #promtButton
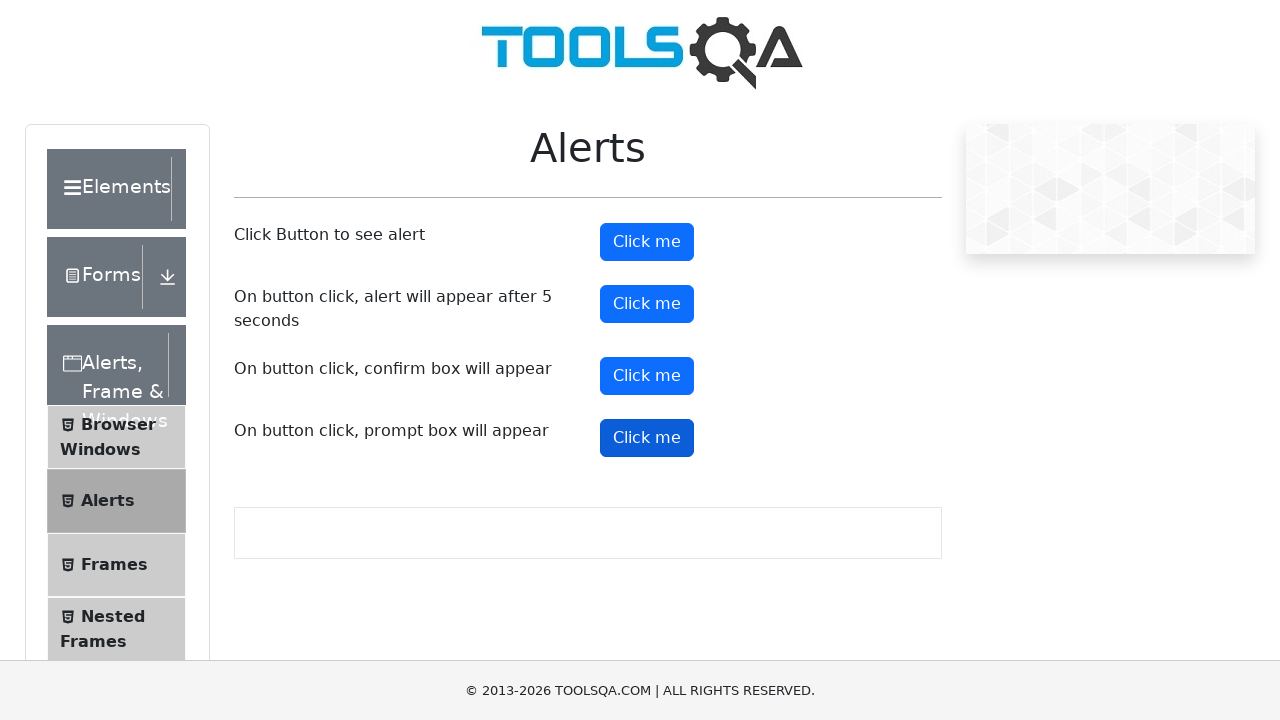

Waited 500ms for page to settle
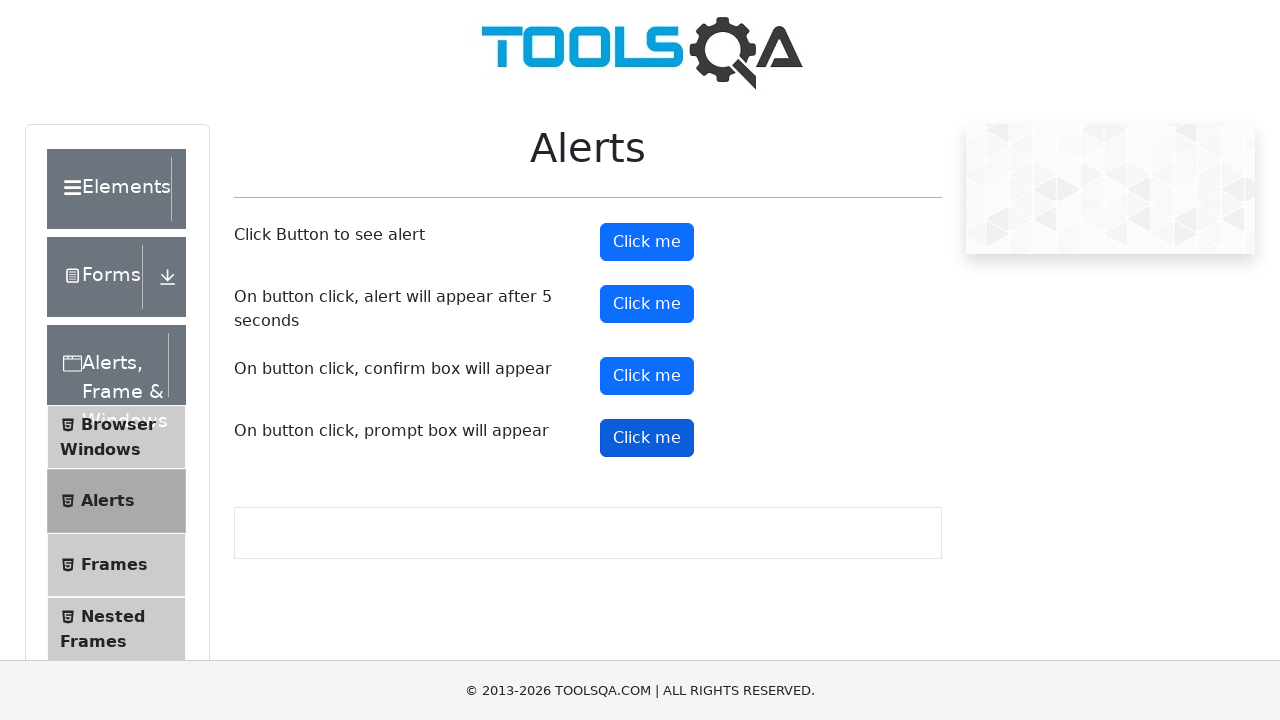

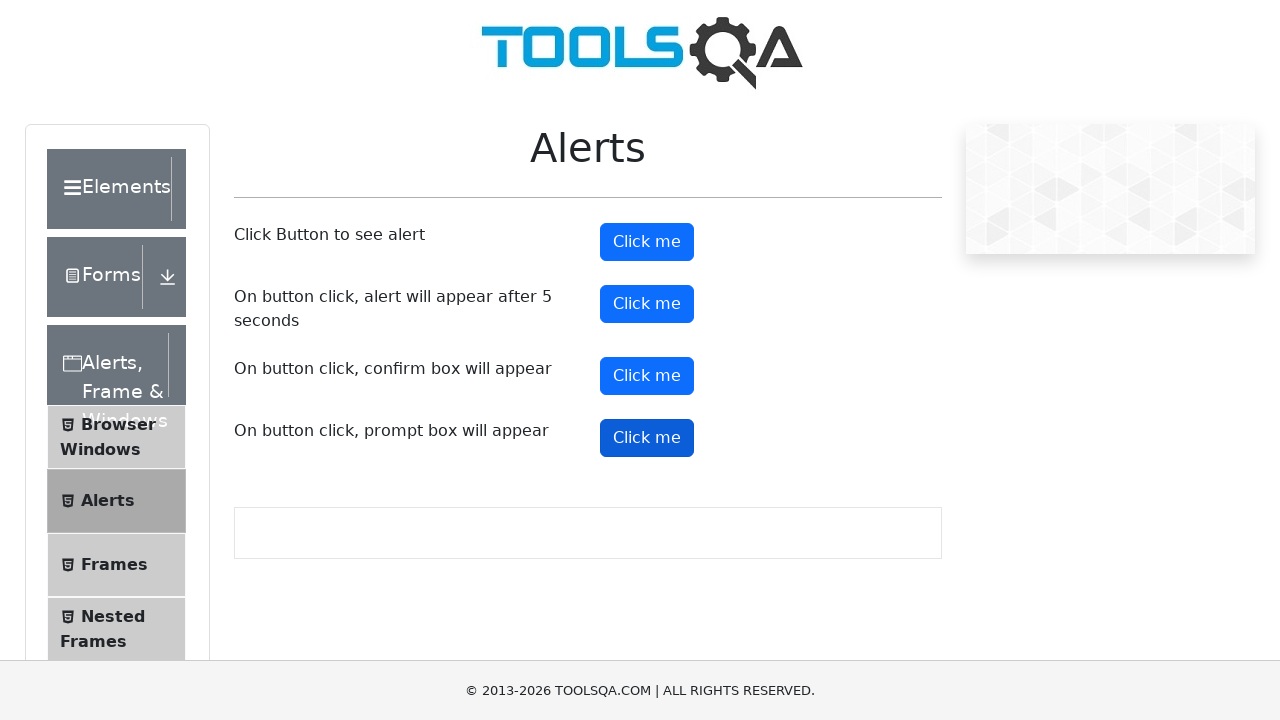